Solves a math challenge by extracting a value from an element attribute, calculating the result, and submitting the form with checkboxes

Starting URL: http://suninjuly.github.io/get_attribute.html

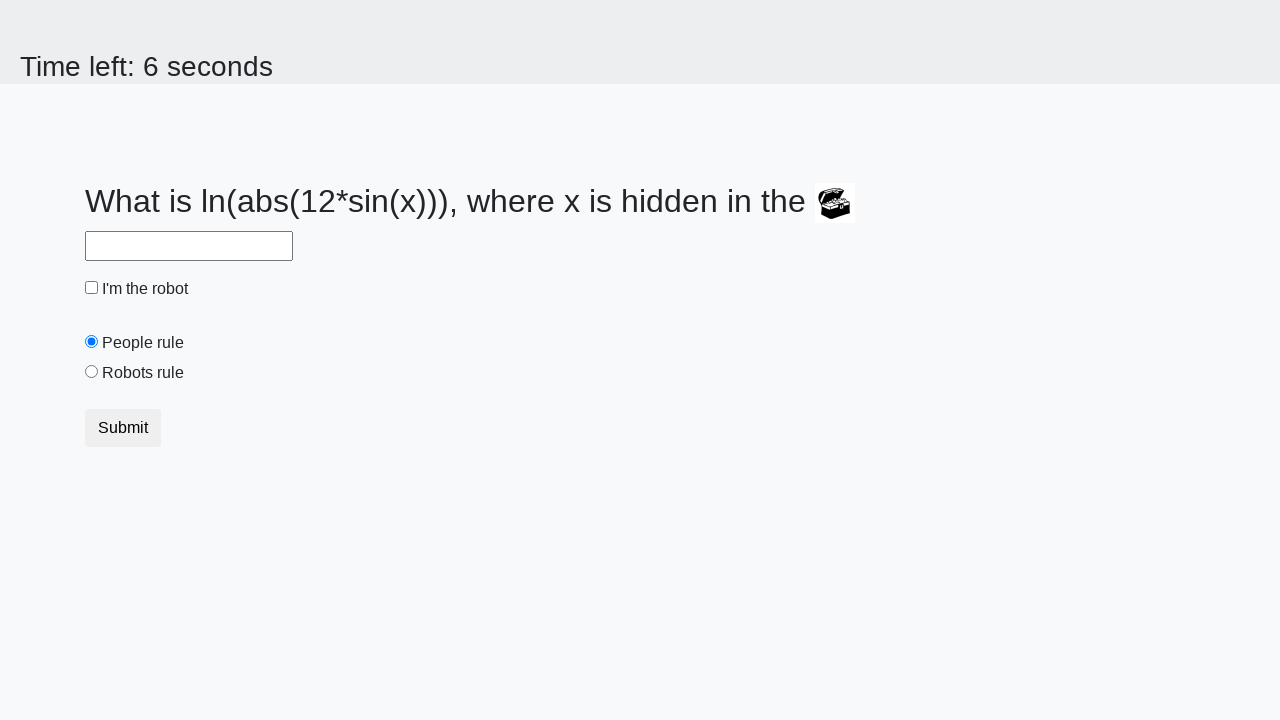

Located treasure element
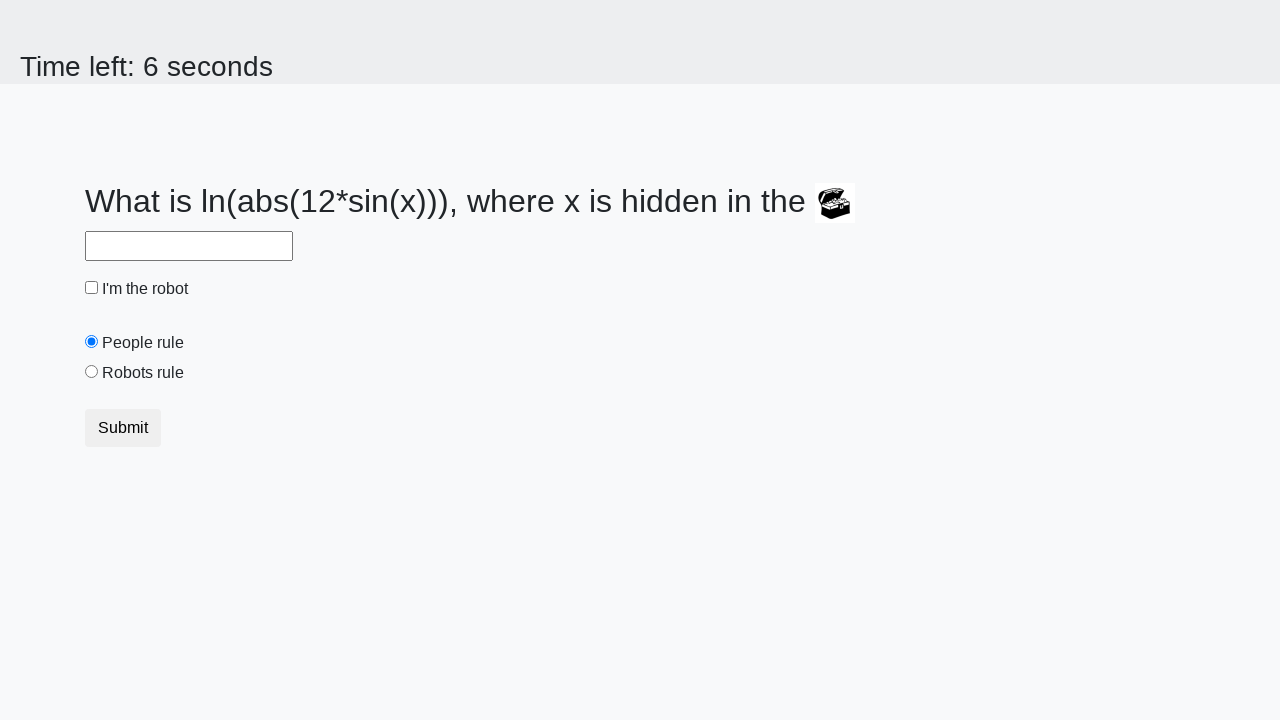

Extracted valuex attribute from treasure element
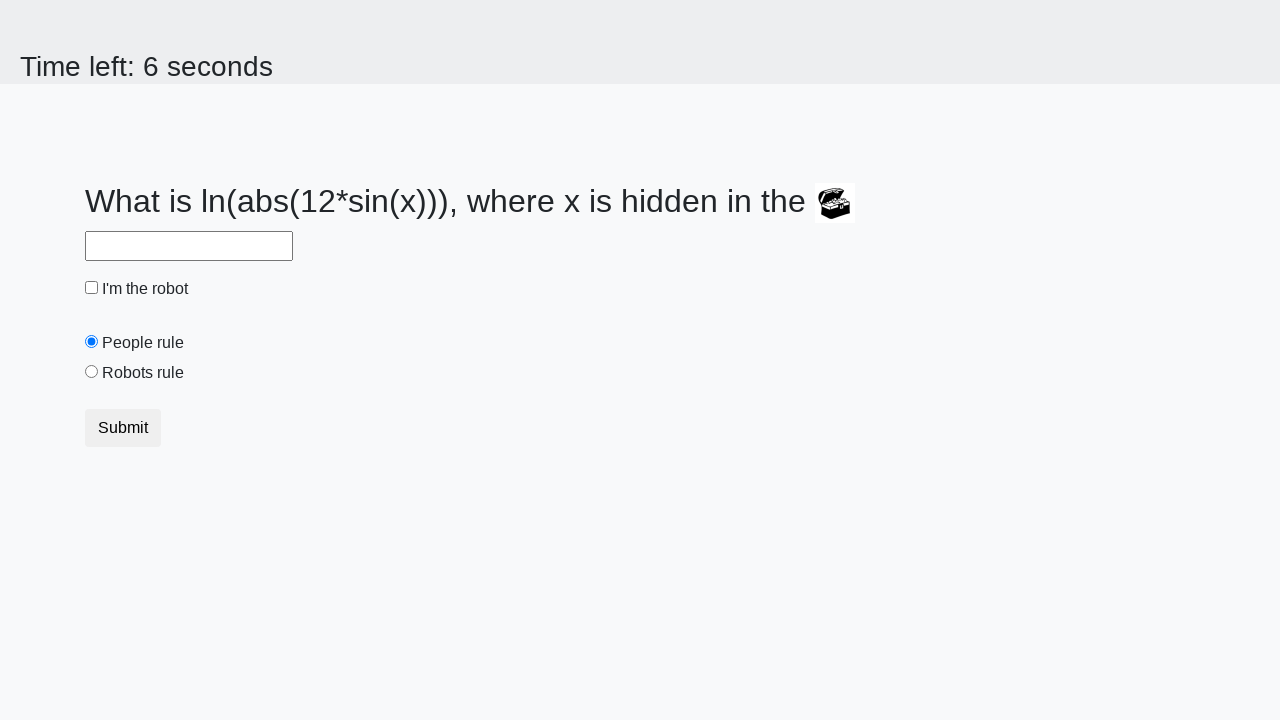

Calculated result using math formula on extracted value
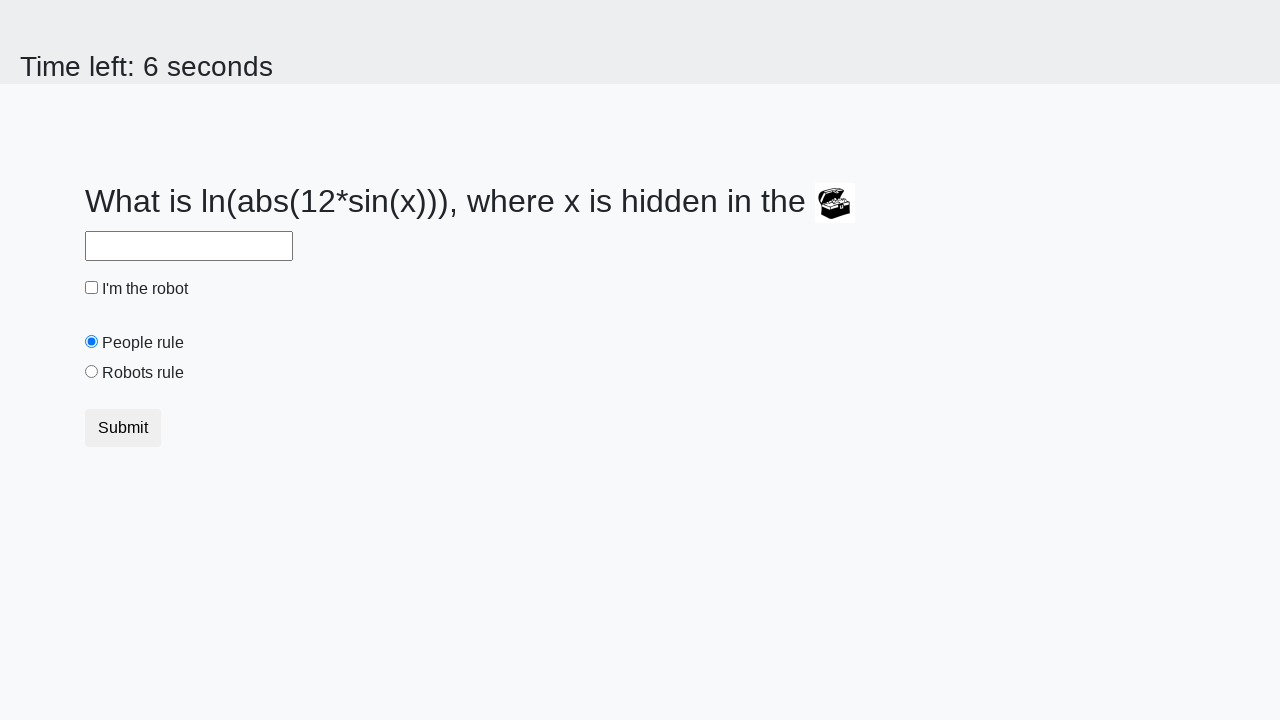

Filled answer field with calculated result on #answer
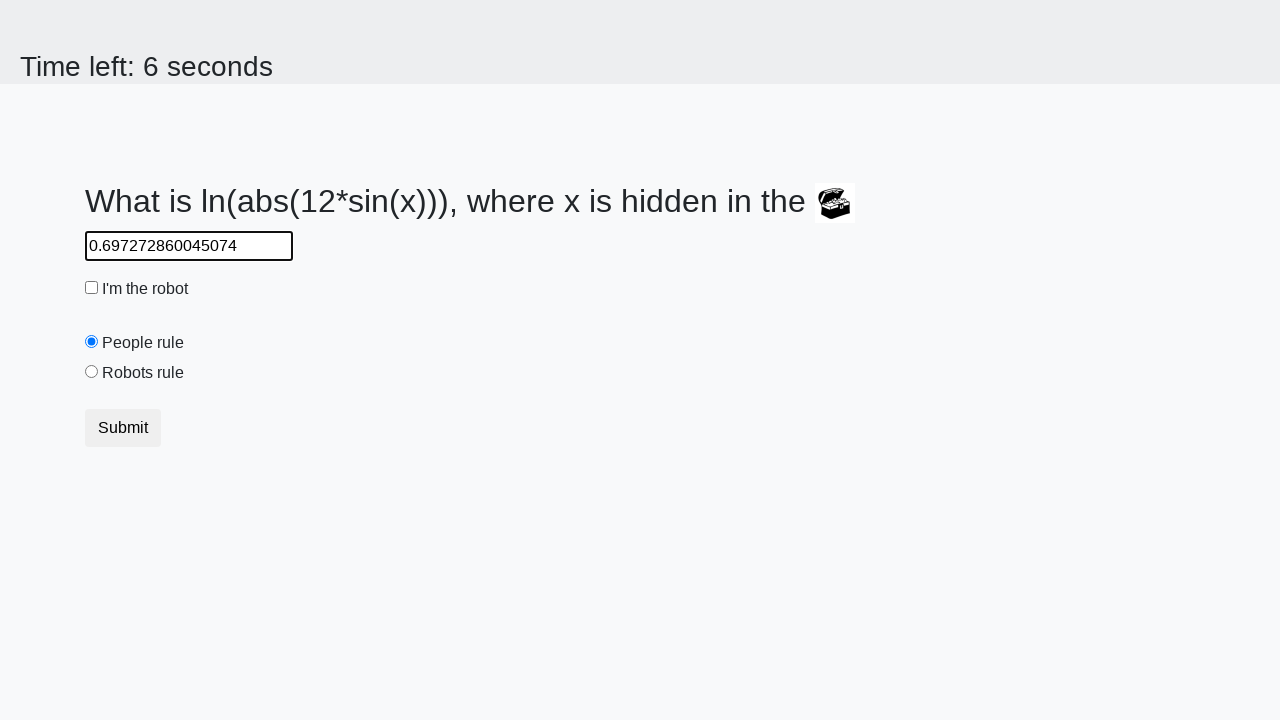

Clicked robot checkbox at (92, 288) on #robotCheckbox
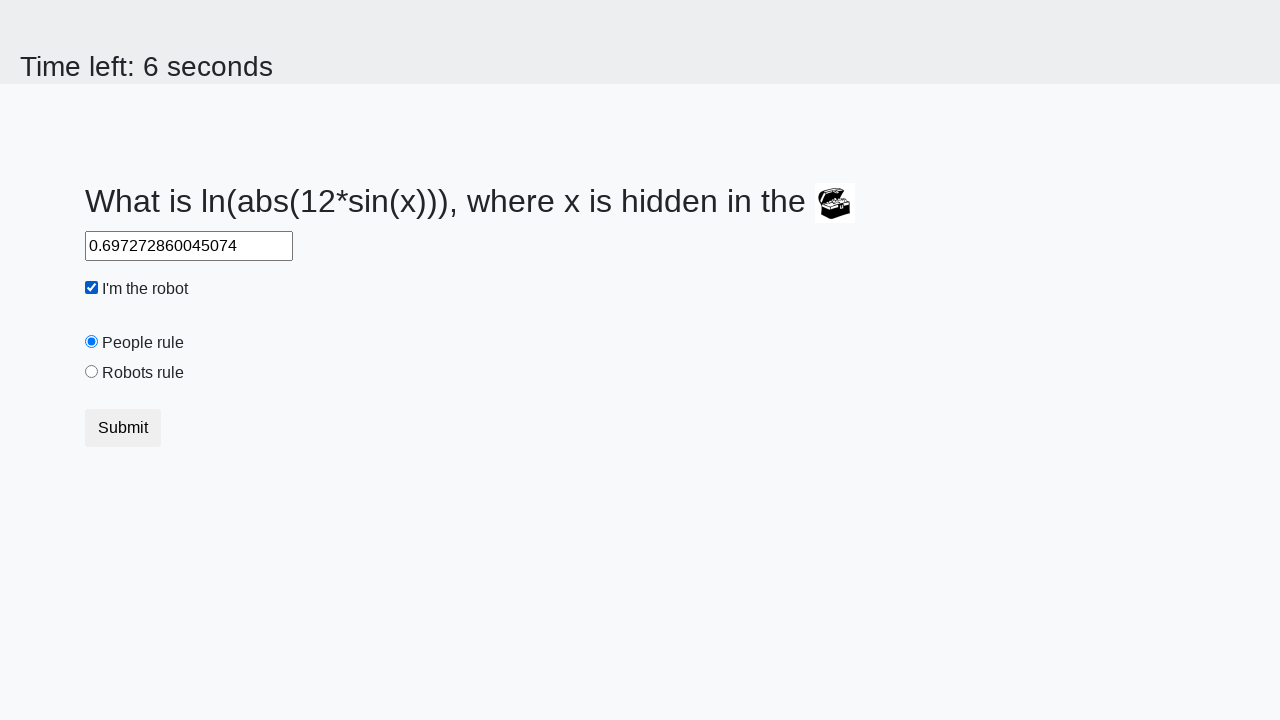

Clicked robots rule radio button at (92, 372) on #robotsRule
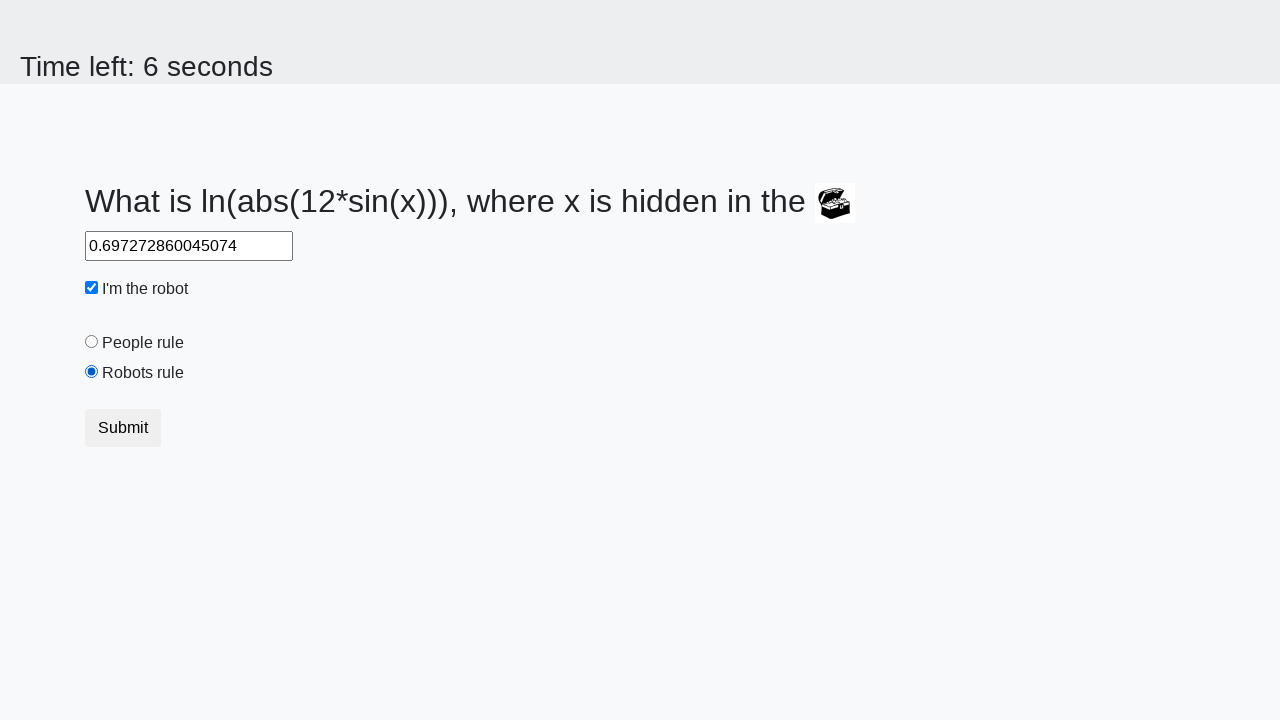

Clicked submit button to submit form at (123, 428) on button.btn
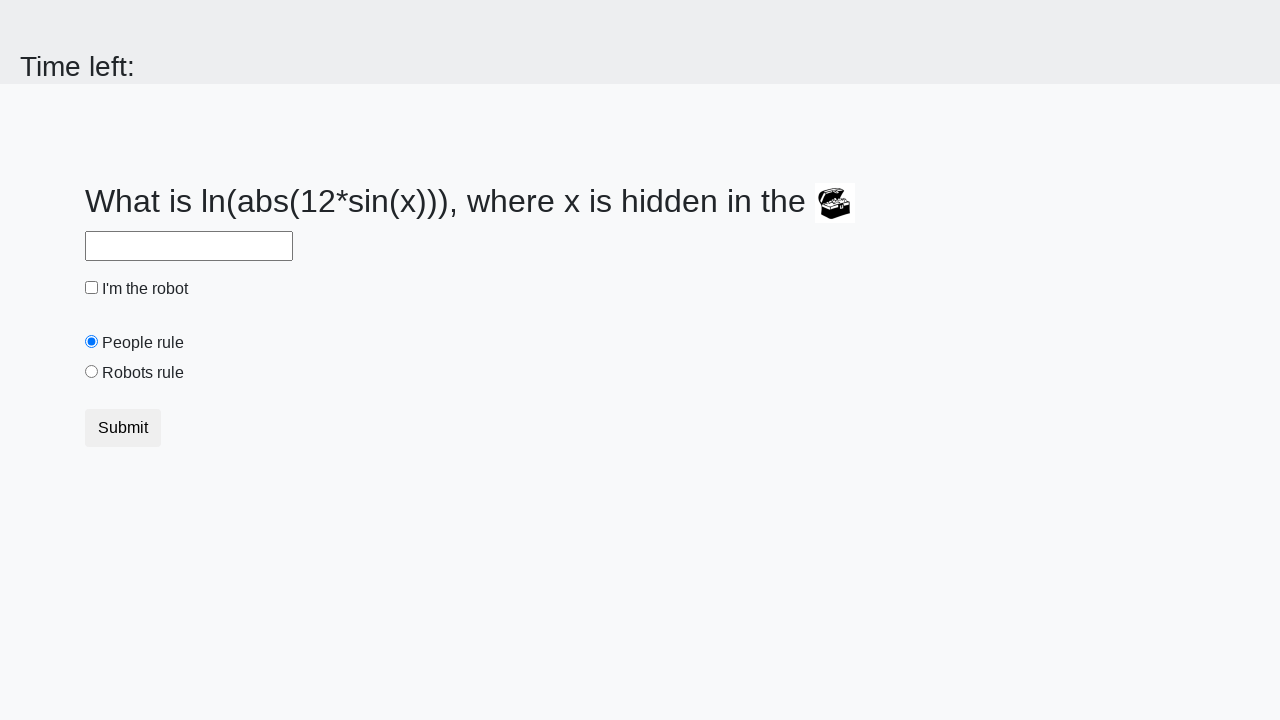

Waited 1 second for form submission result
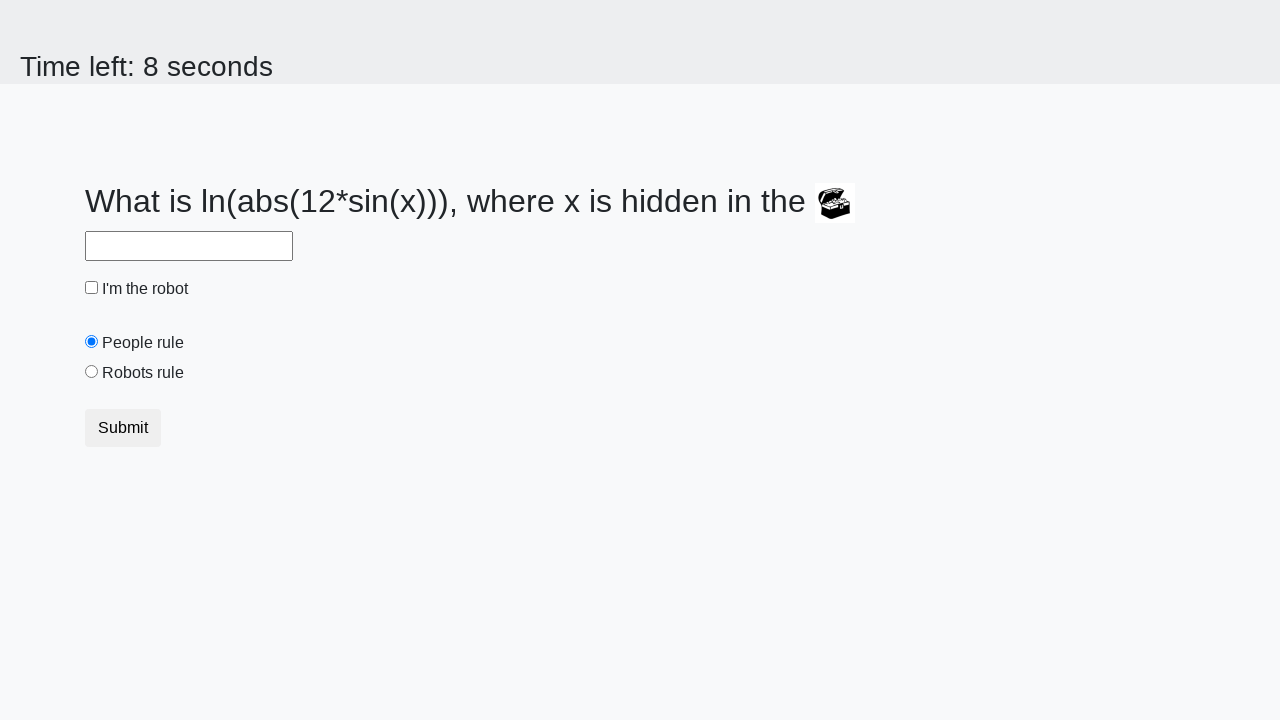

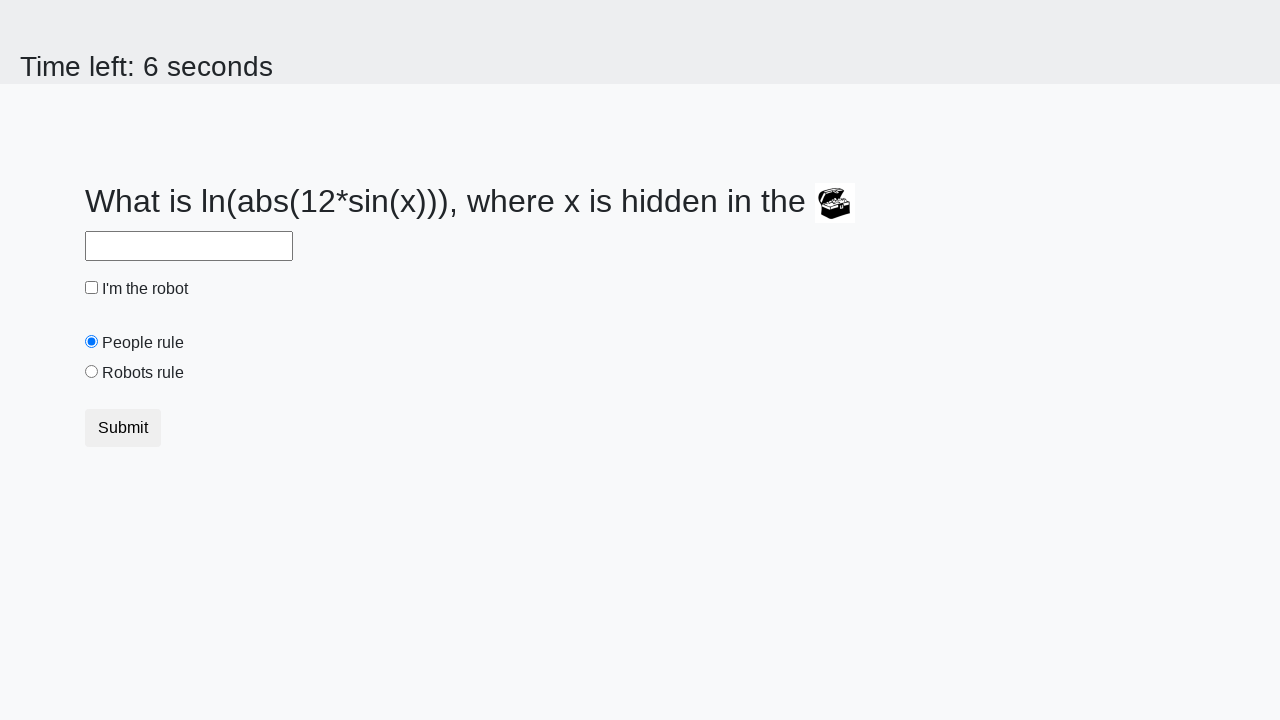